Tests the DemoQA practice form by navigating to the Forms section, filling out a student registration form with personal details (name, email, mobile, gender, subjects, state, city) and submitting it.

Starting URL: https://demoqa.com/

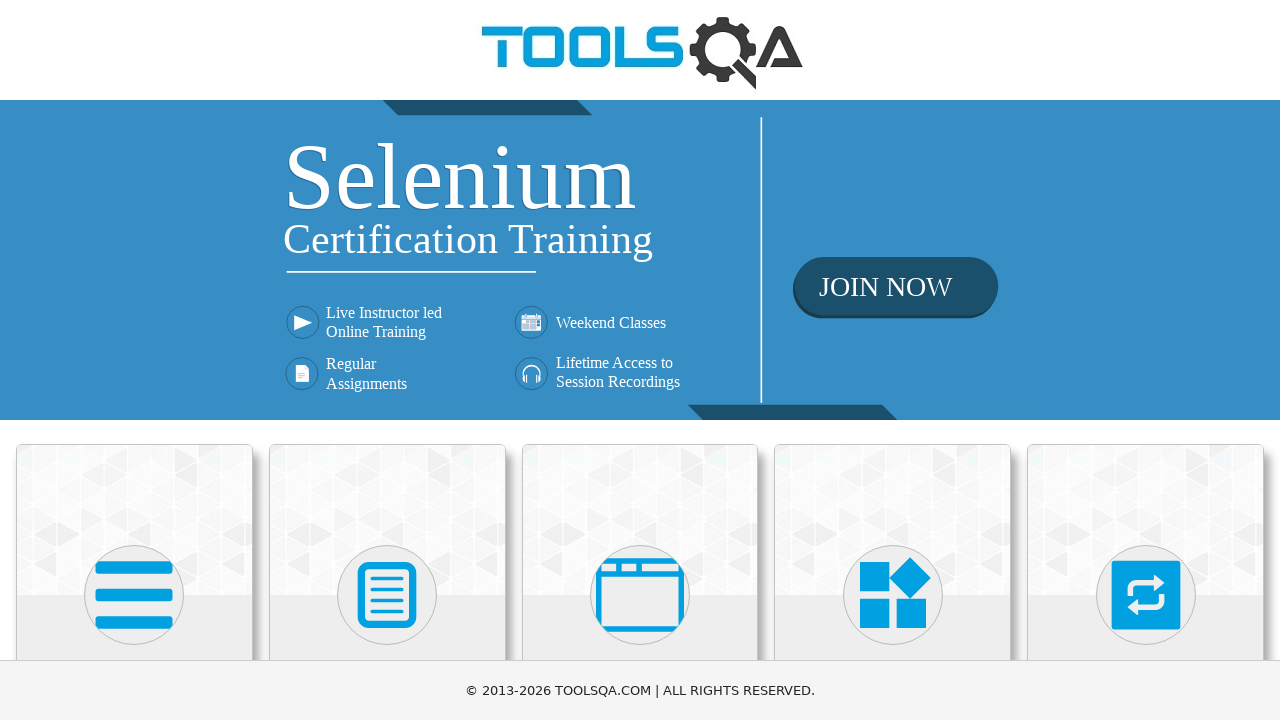

Scrolled down 400px to view Forms section
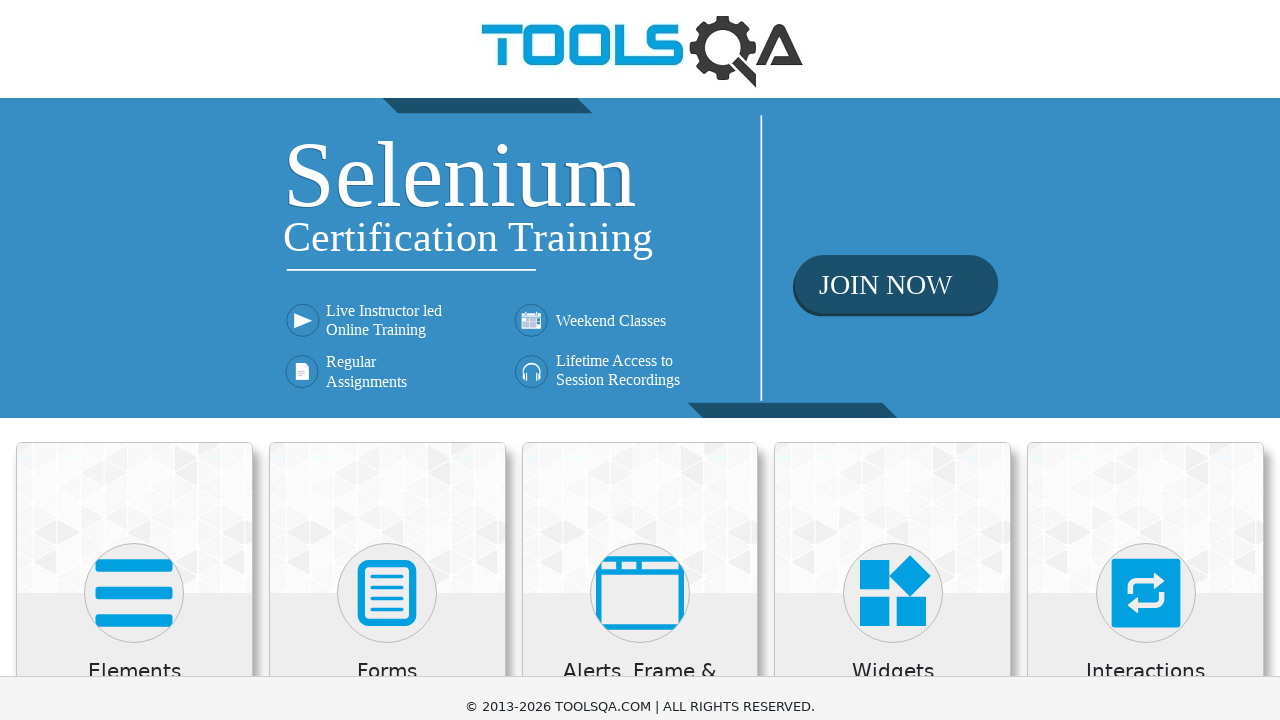

Clicked on Forms section at (387, 273) on xpath=//h5[text()='Forms']
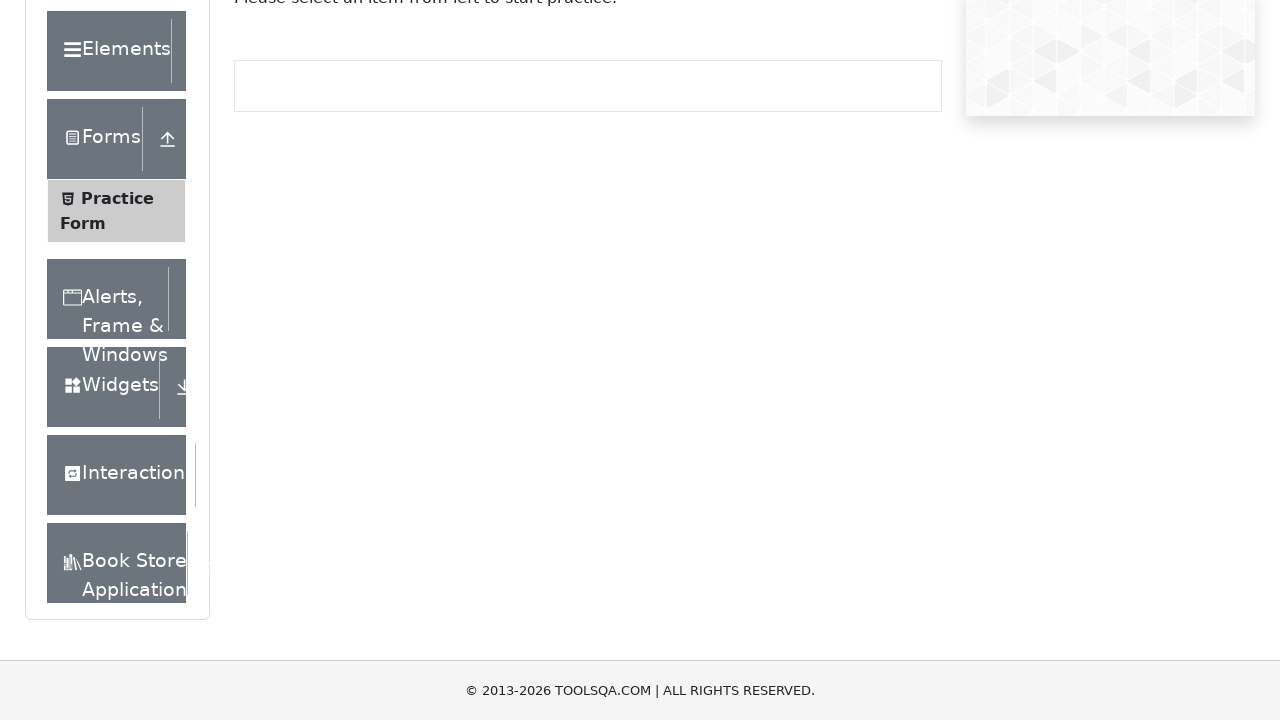

Clicked on Practice Form link at (117, 198) on xpath=//span[text()='Practice Form']
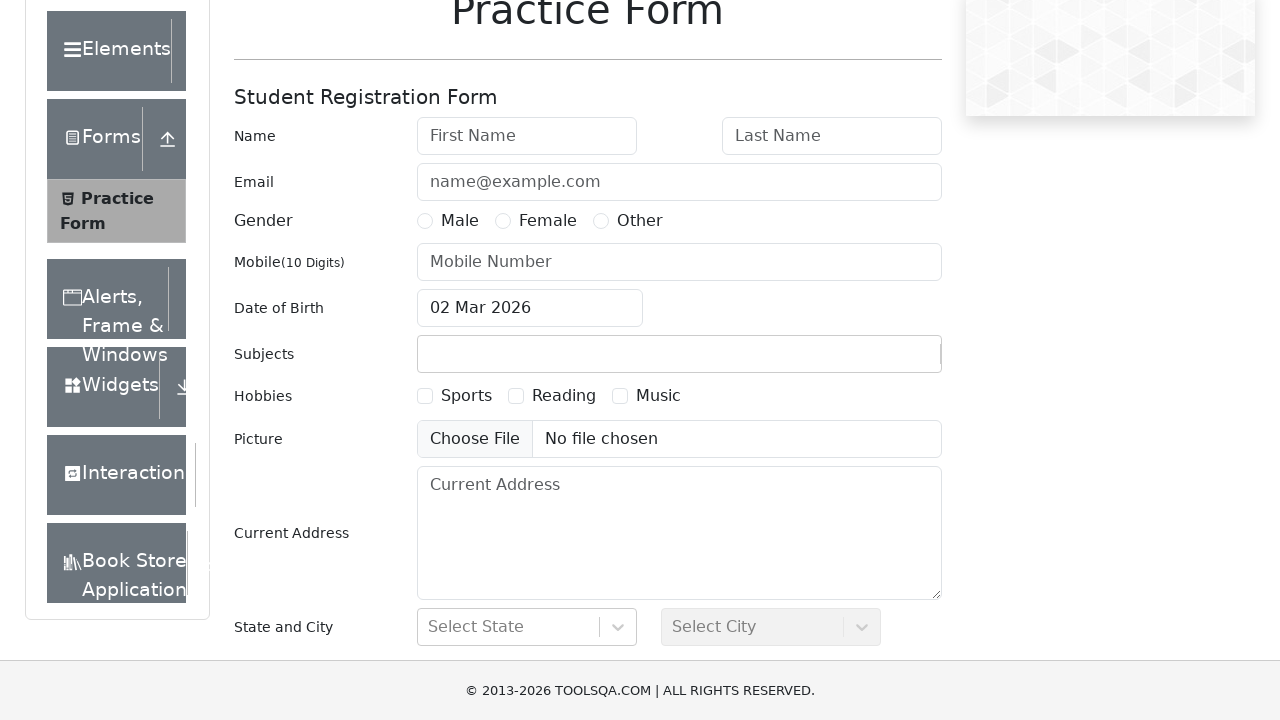

Filled first name field with 'Jane' on #firstName
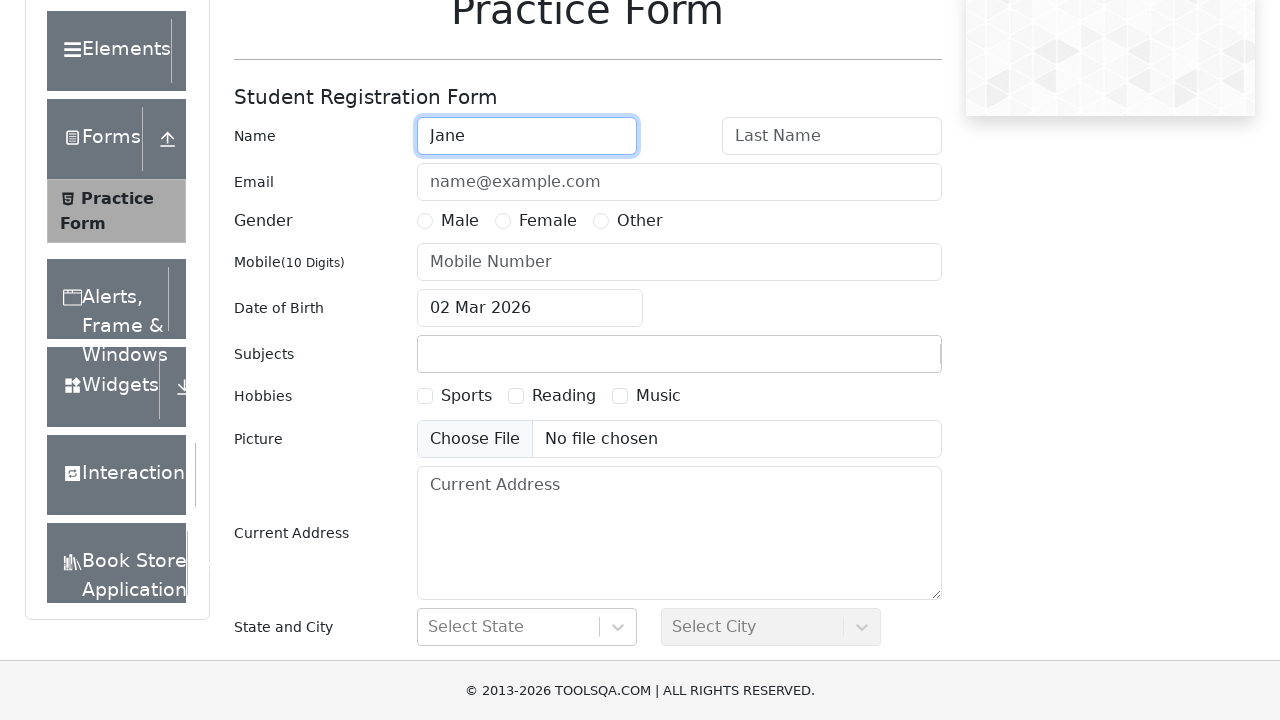

Filled last name field with 'Doe' on #lastName
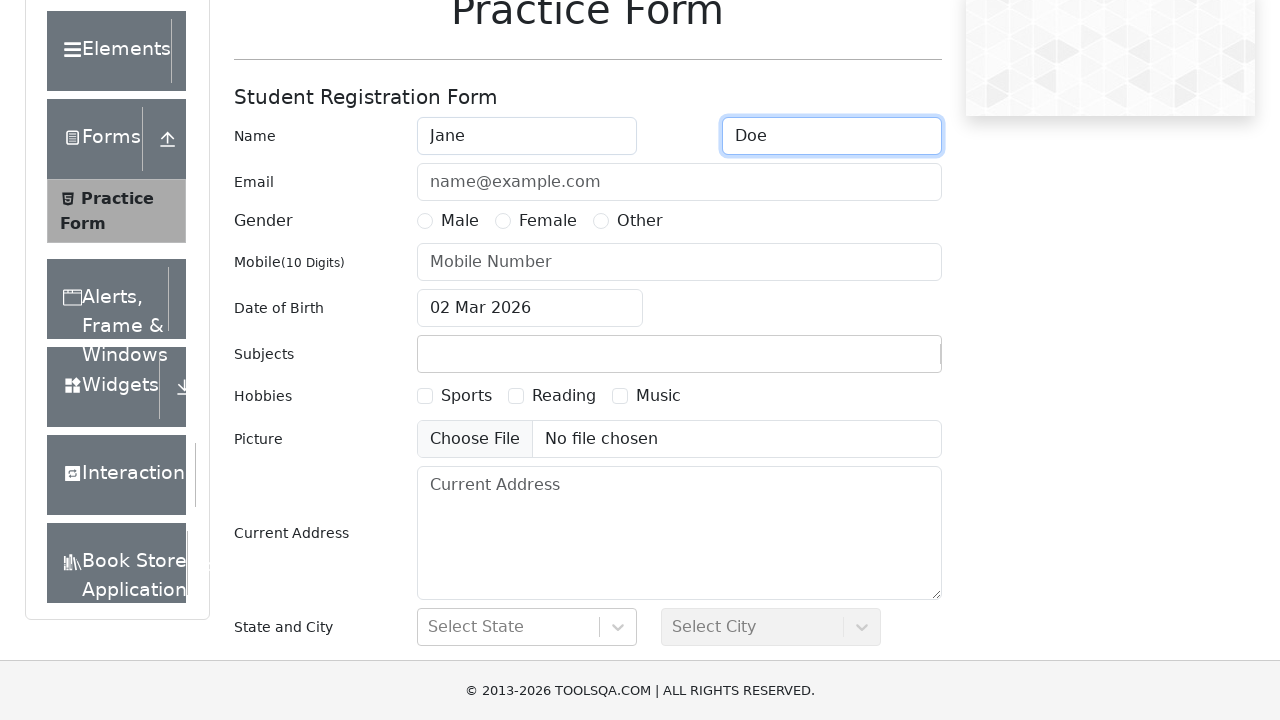

Filled email field with 'test@test.com' on #userEmail
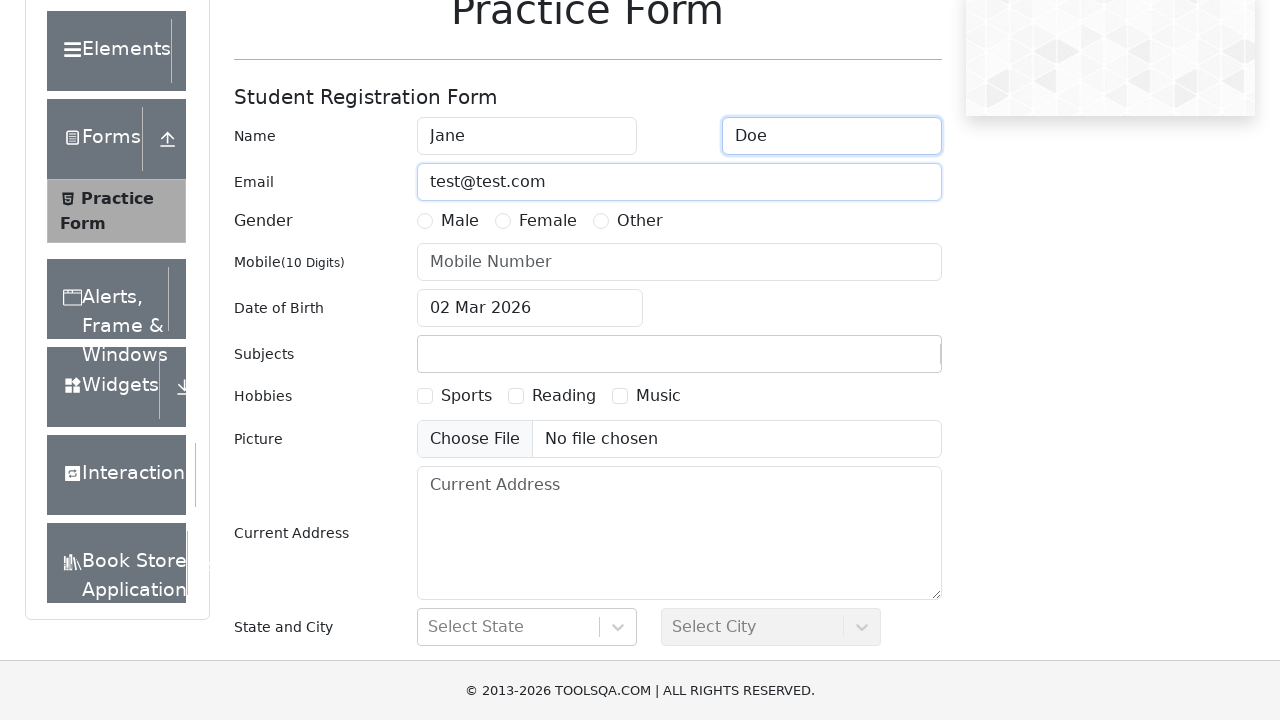

Filled mobile number field with '1234567890' on input[placeholder='Mobile Number']
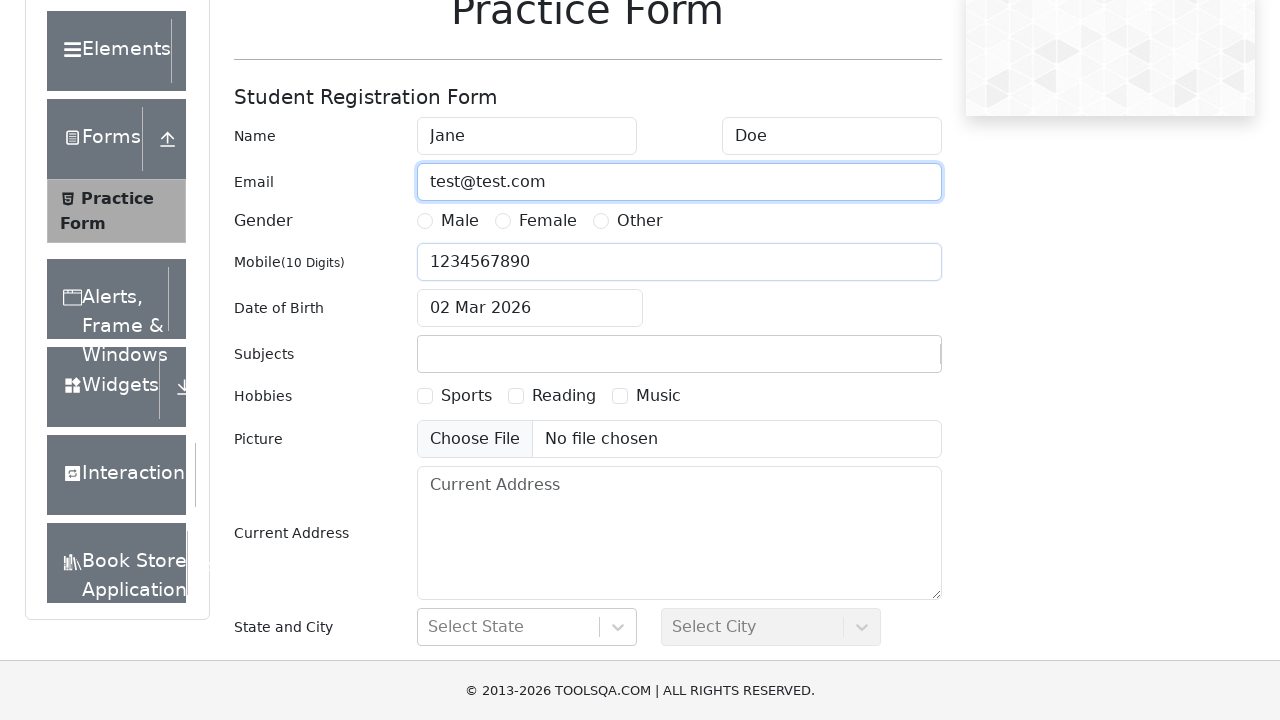

Selected Female gender option at (548, 221) on xpath=//label[@for='gender-radio-2']
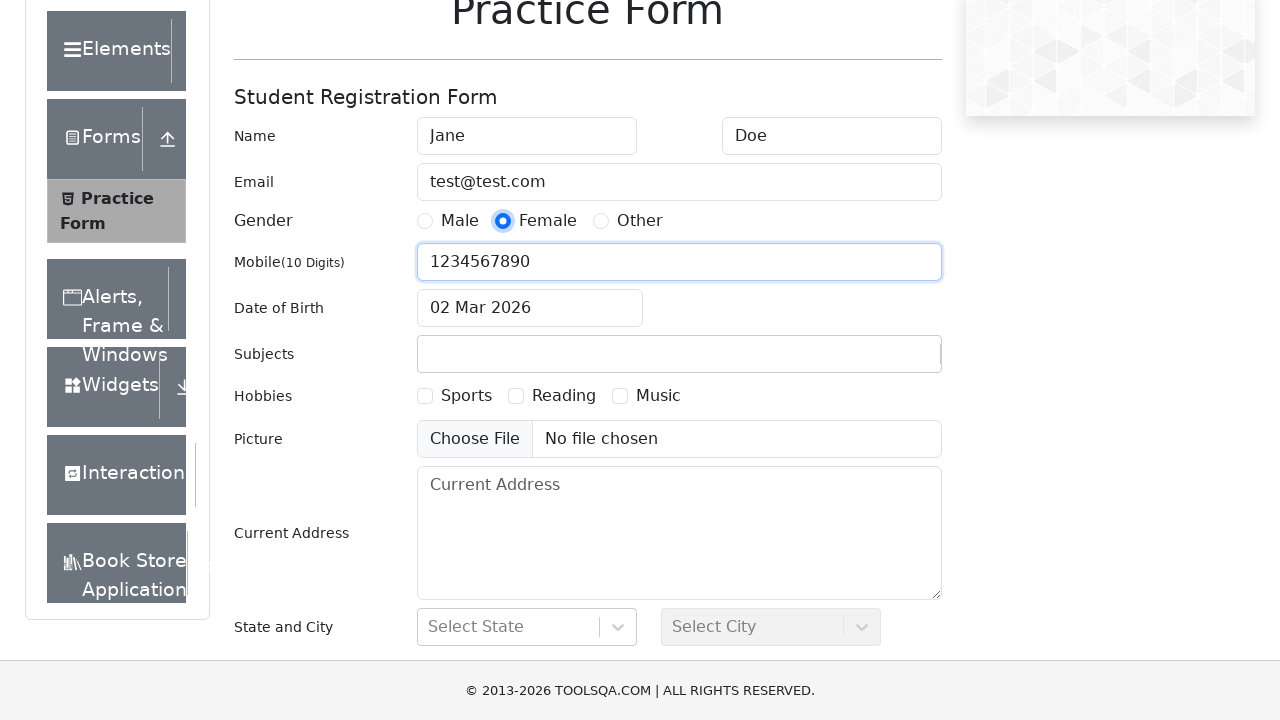

Filled subjects input with 'Social Studies' on #subjectsInput
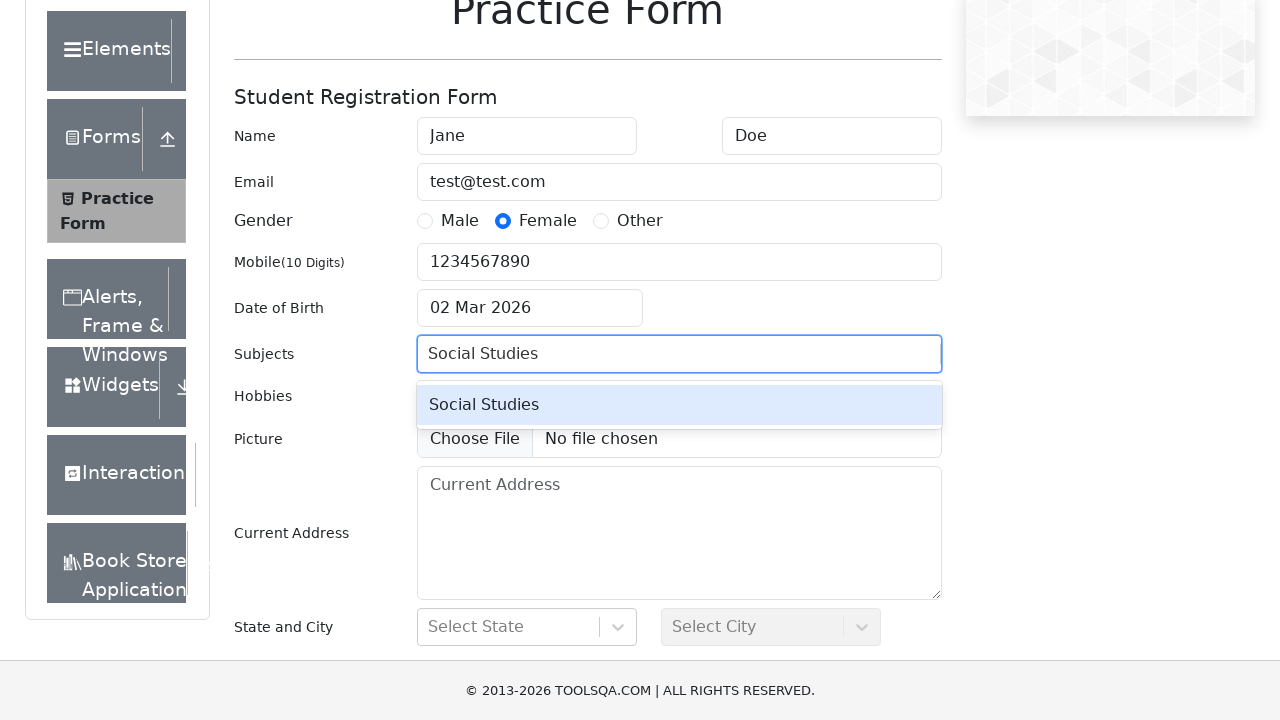

Pressed Enter to confirm subject selection on #subjectsInput
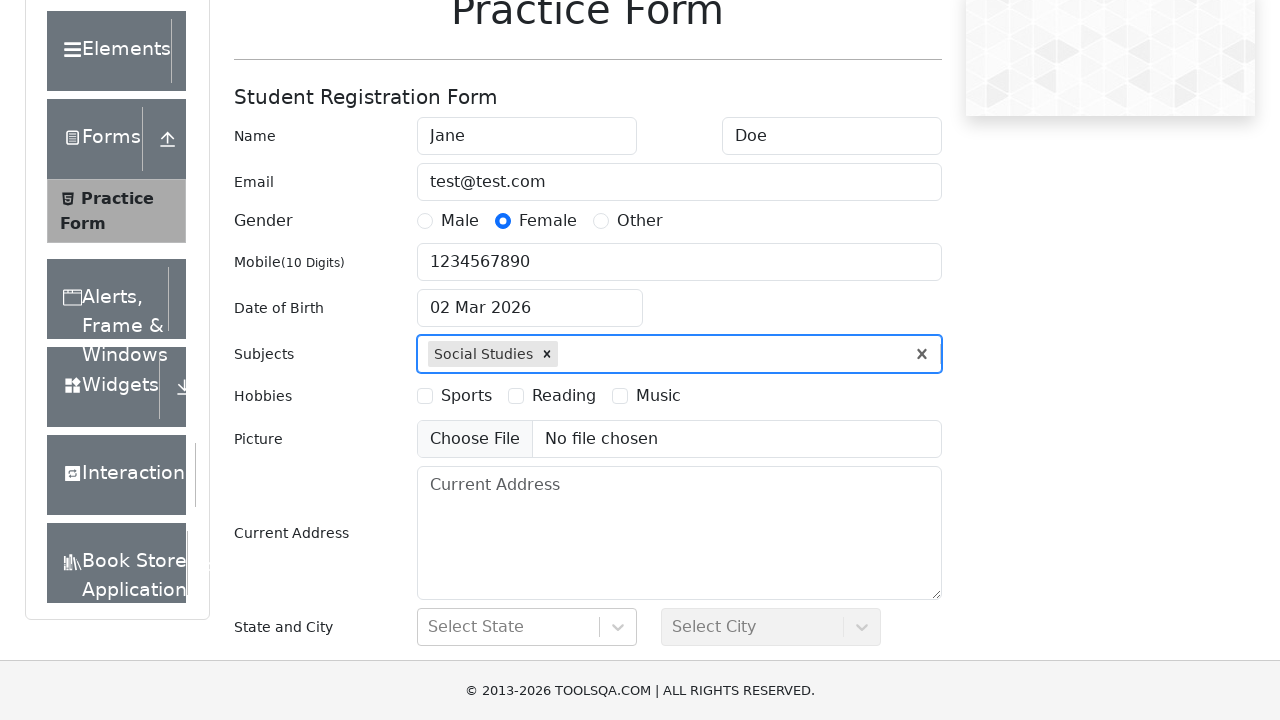

Clicked on state dropdown field at (430, 627) on #react-select-3-input
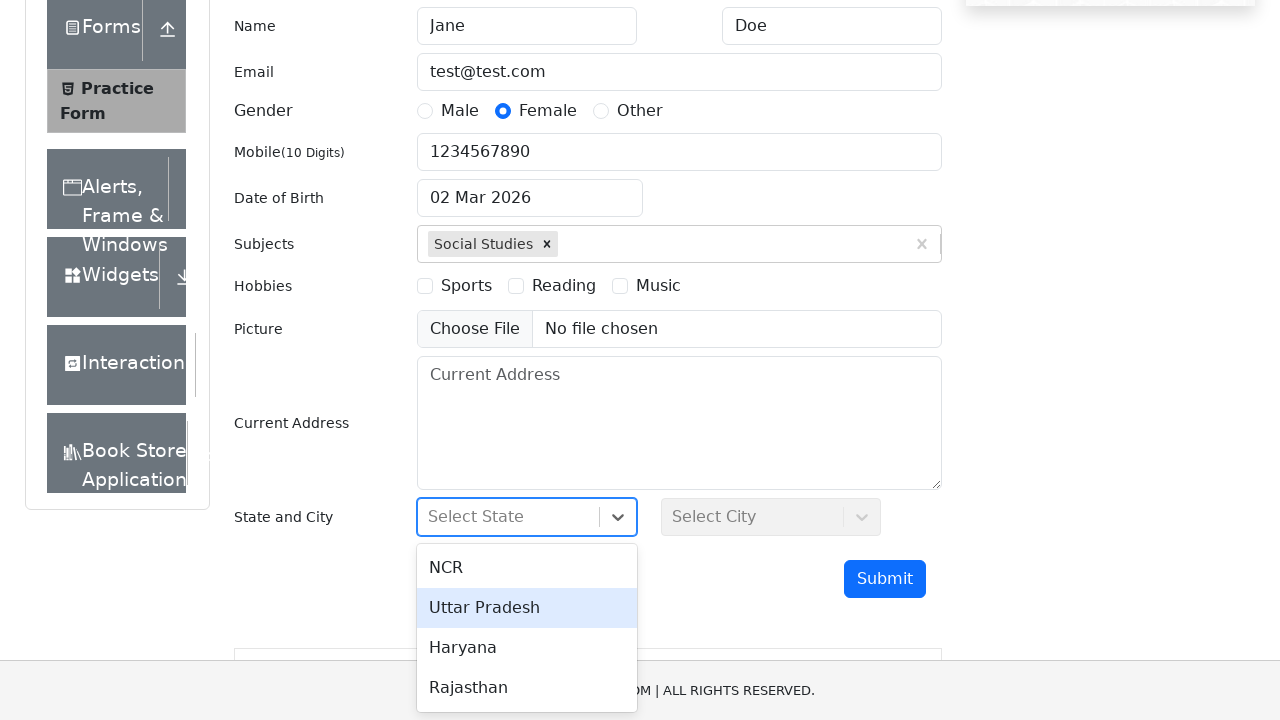

Filled state field with 'NCR' on #react-select-3-input
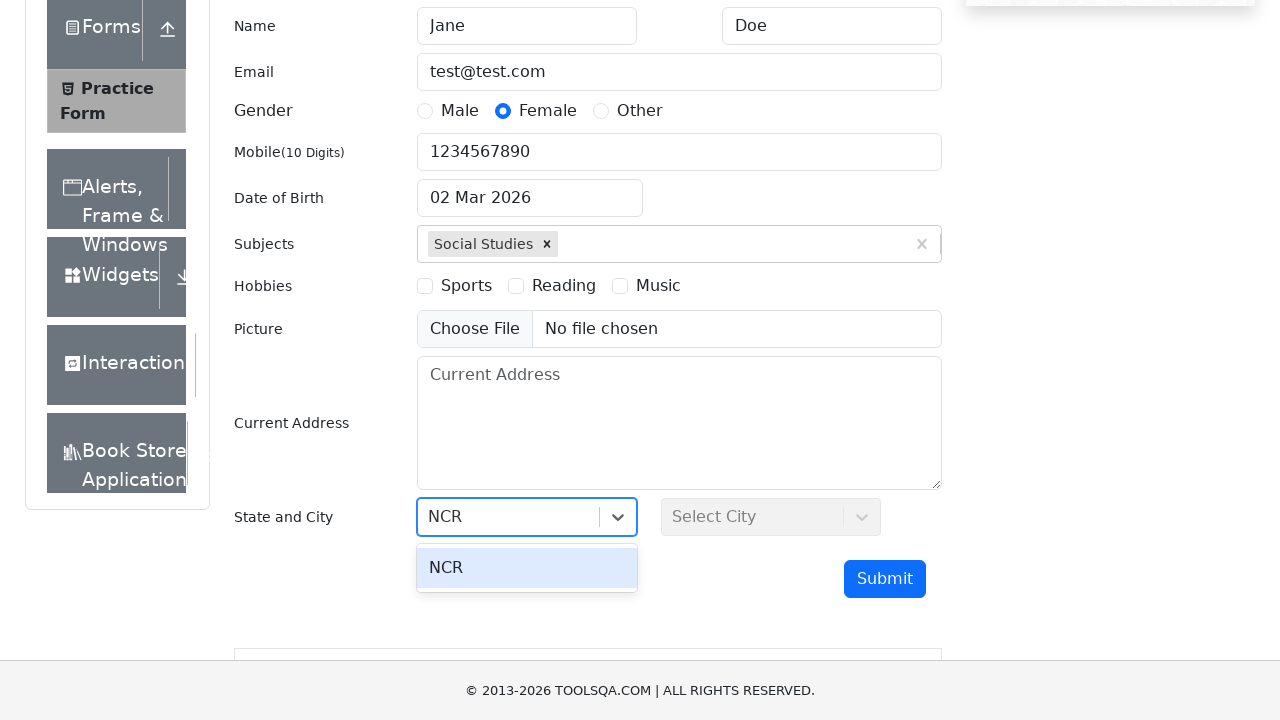

Pressed Enter to confirm state selection on #react-select-3-input
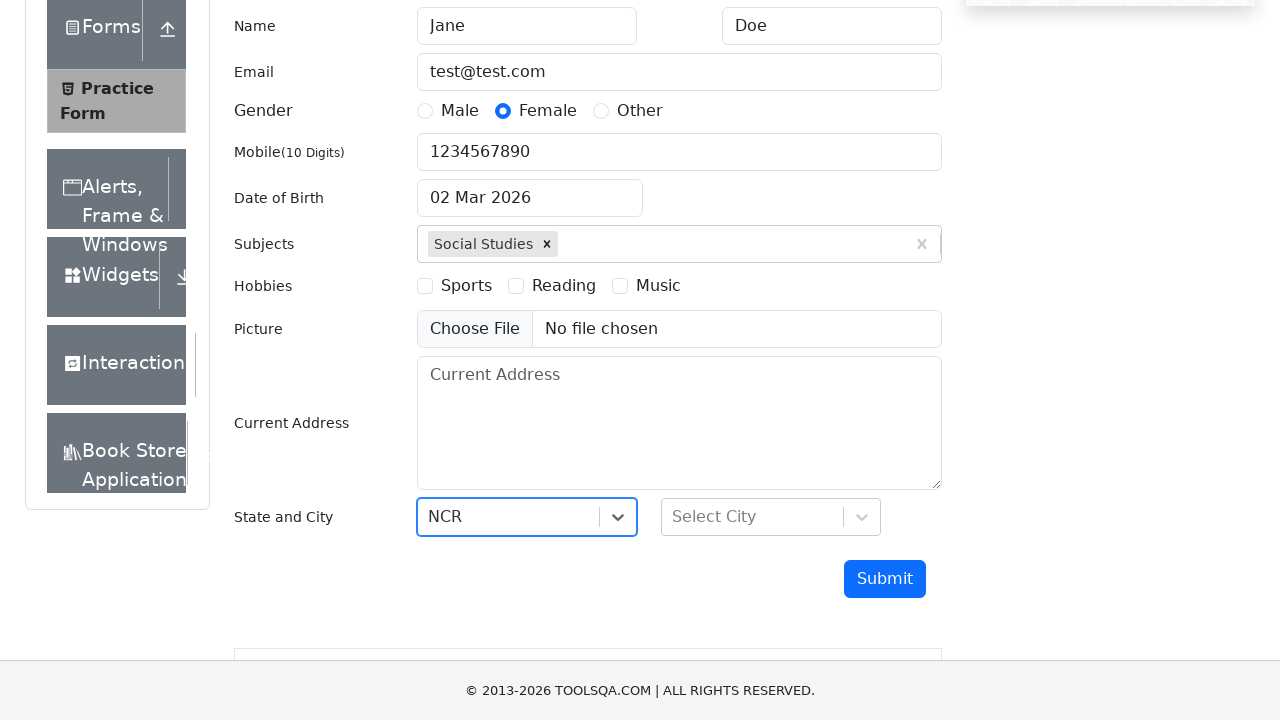

Clicked on city dropdown field at (674, 517) on #react-select-4-input
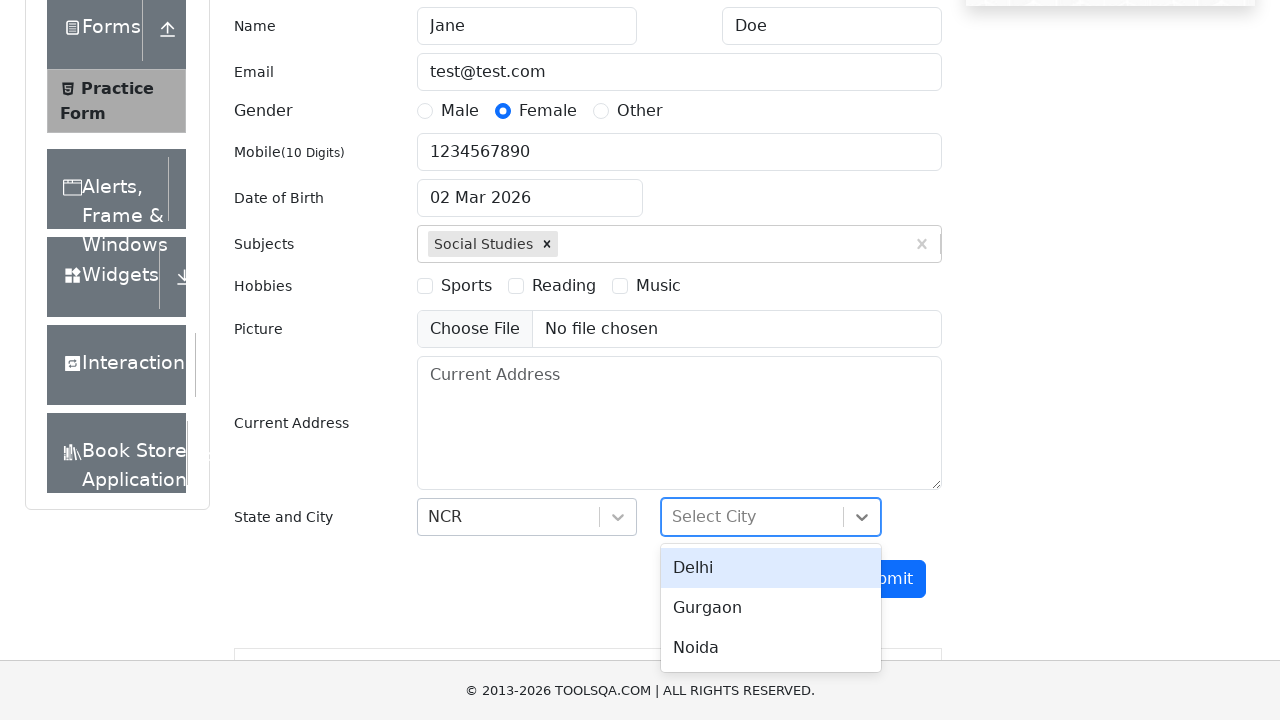

Filled city field with 'Delhi' on #react-select-4-input
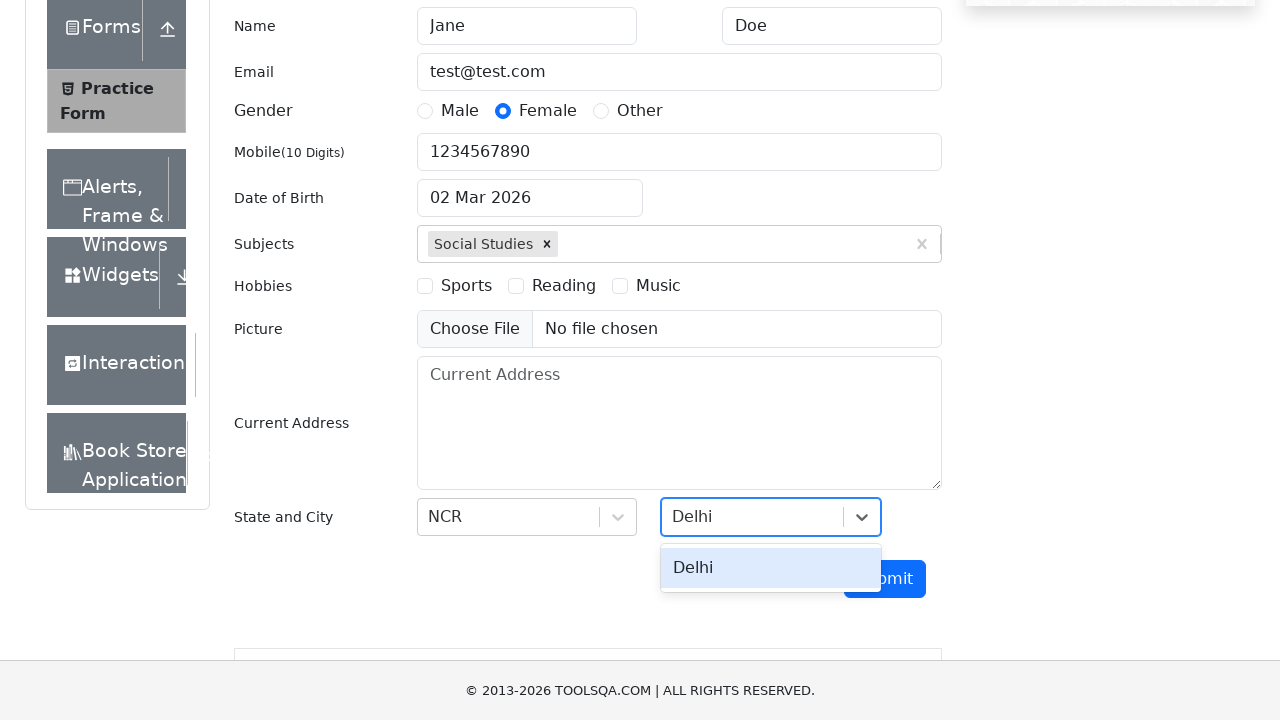

Pressed Enter to confirm city selection on #react-select-4-input
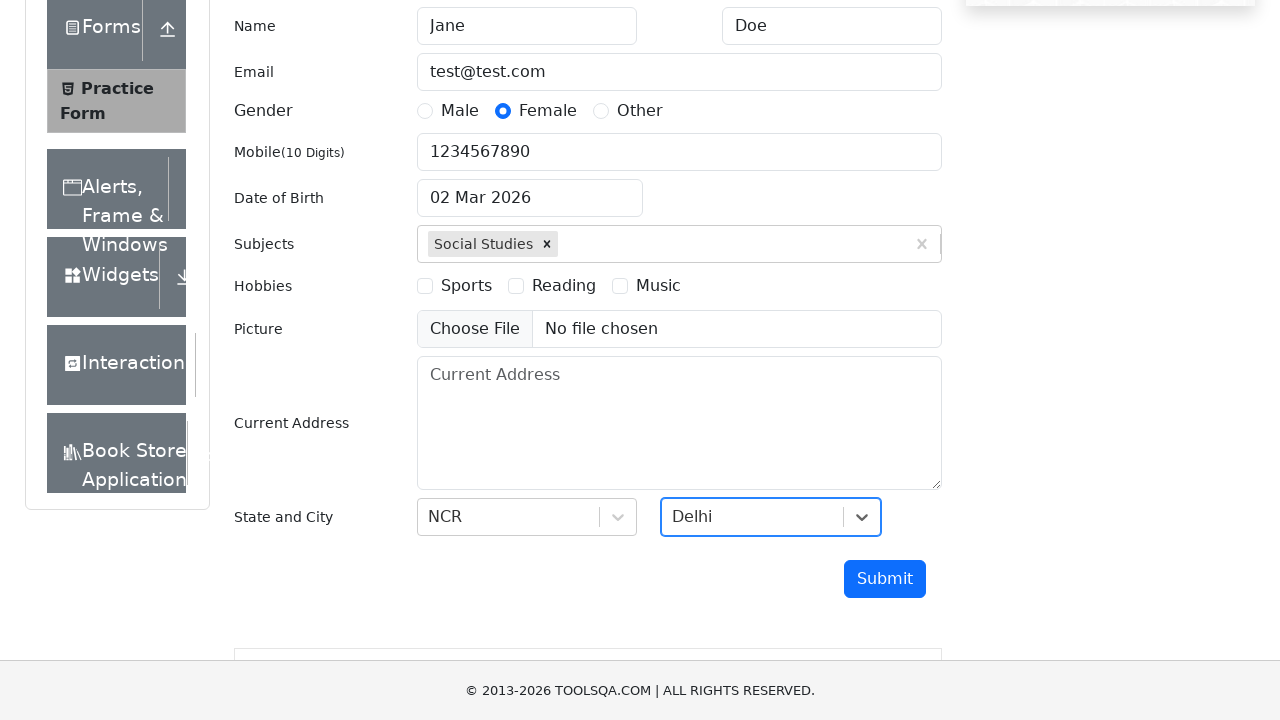

Clicked submit button to complete registration form at (885, 579) on #submit
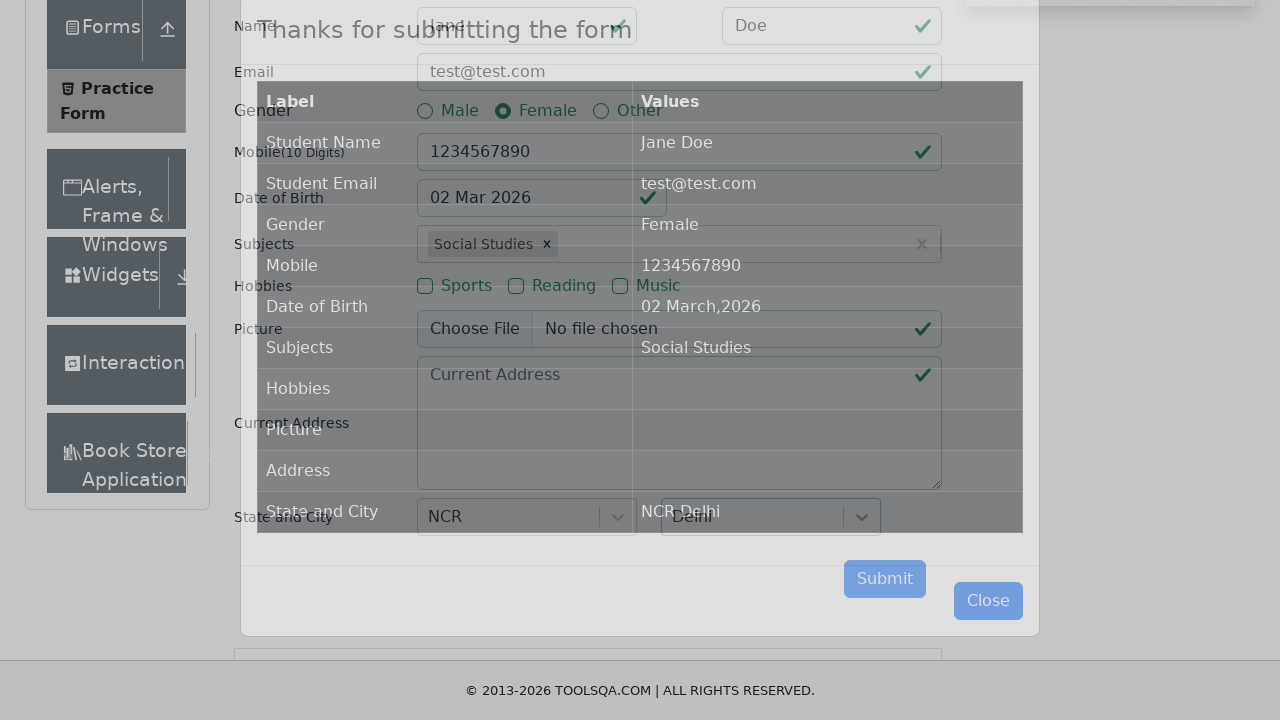

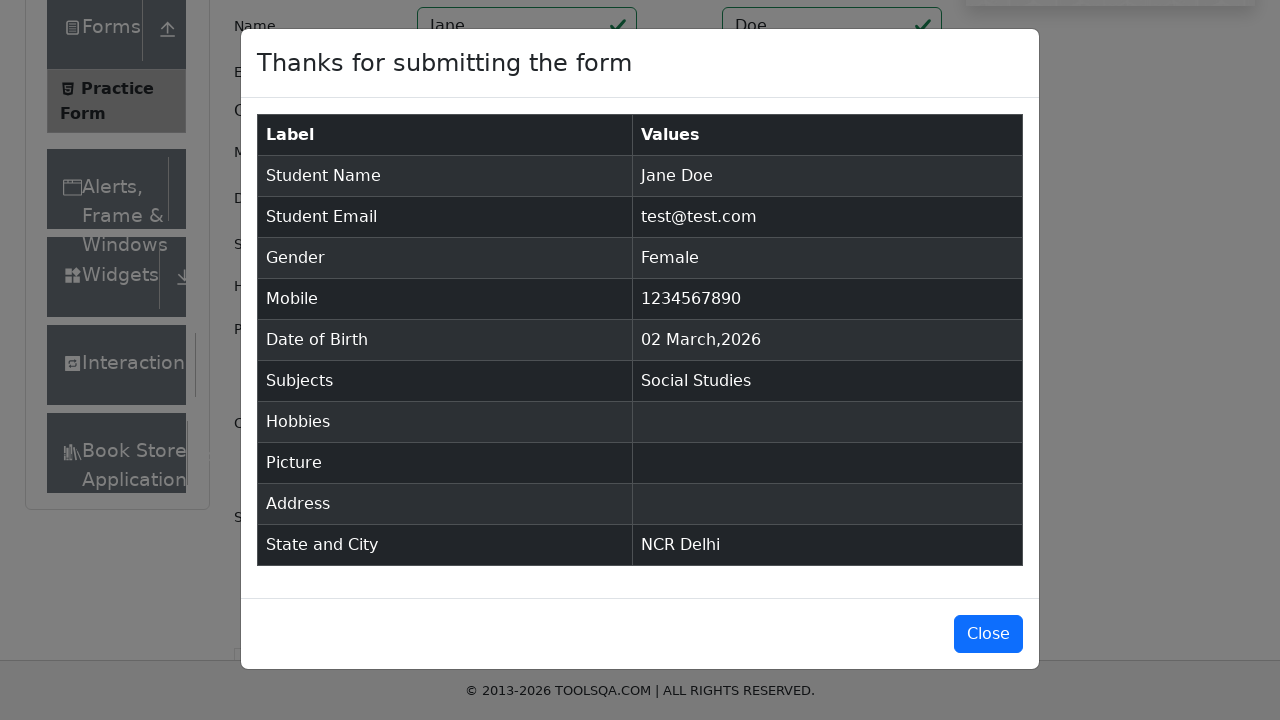